Navigates to the online clock seconds page and verifies the page loads by checking the page title and body content.

Starting URL: http://onlineclock.net/seconds/

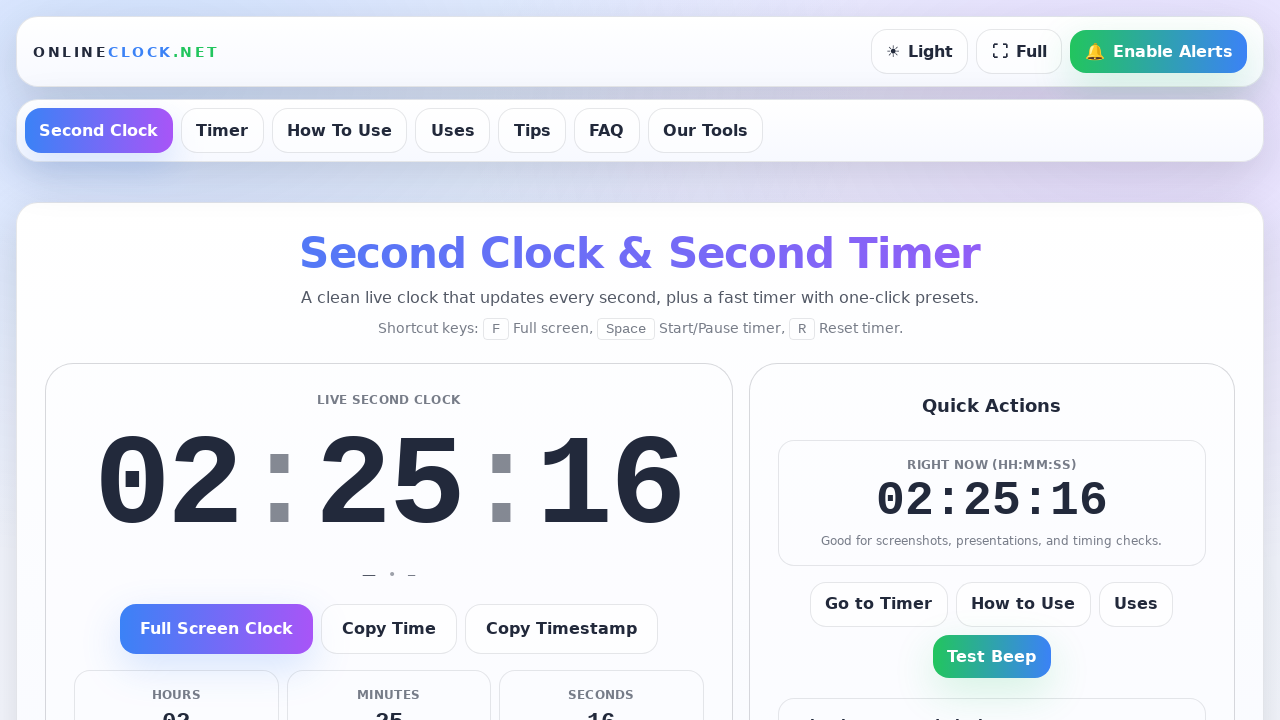

Navigated to http://onlineclock.net/seconds/
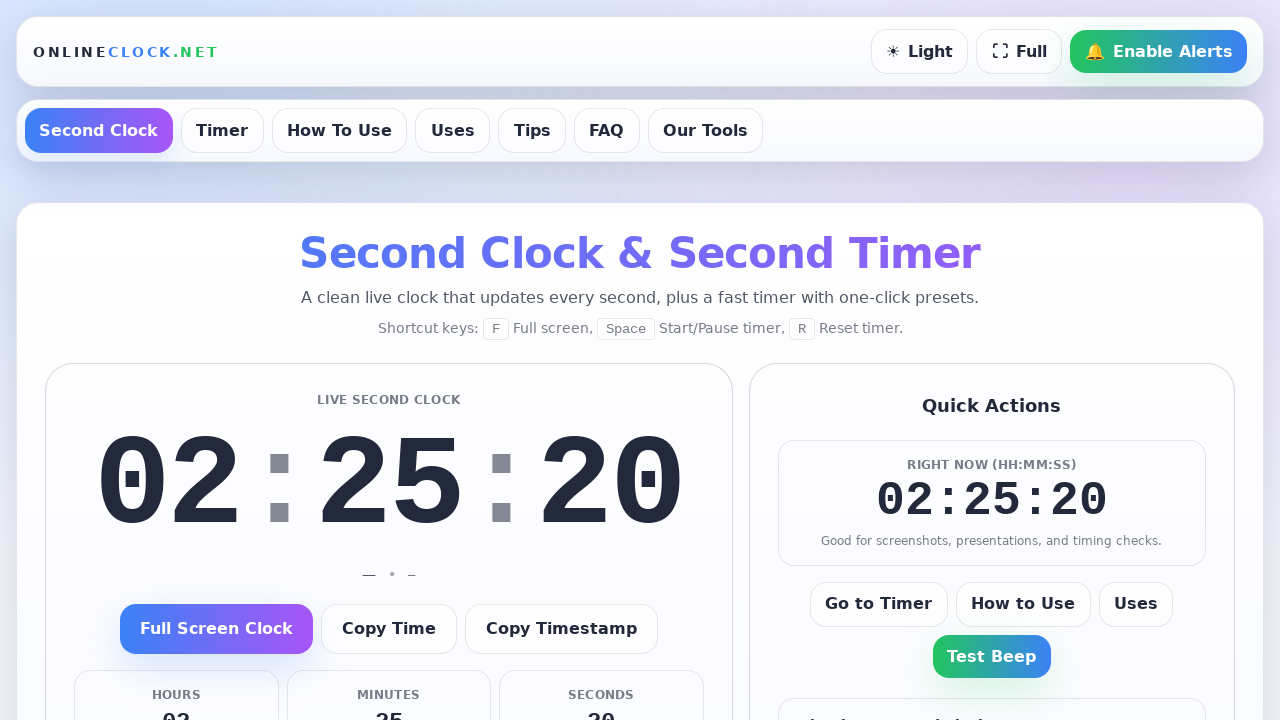

Body element loaded
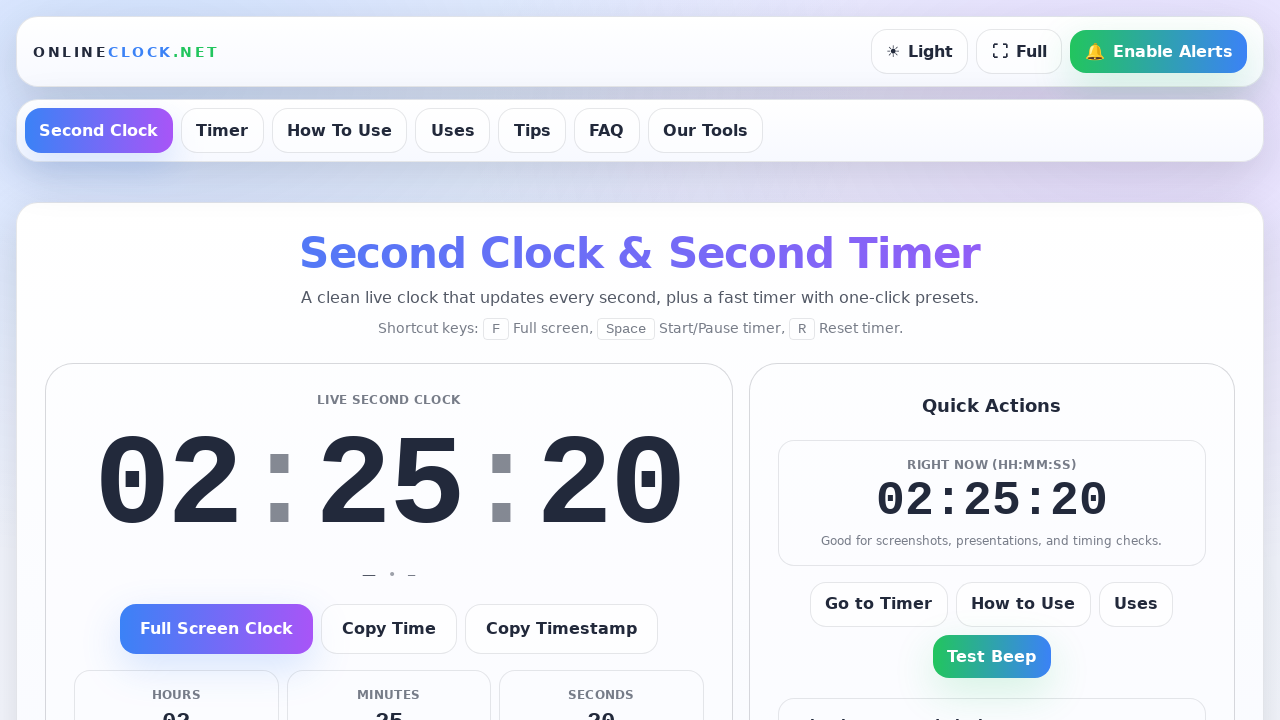

Retrieved page title: ONLINECLOCK.NET — Second Clock & Second Timer
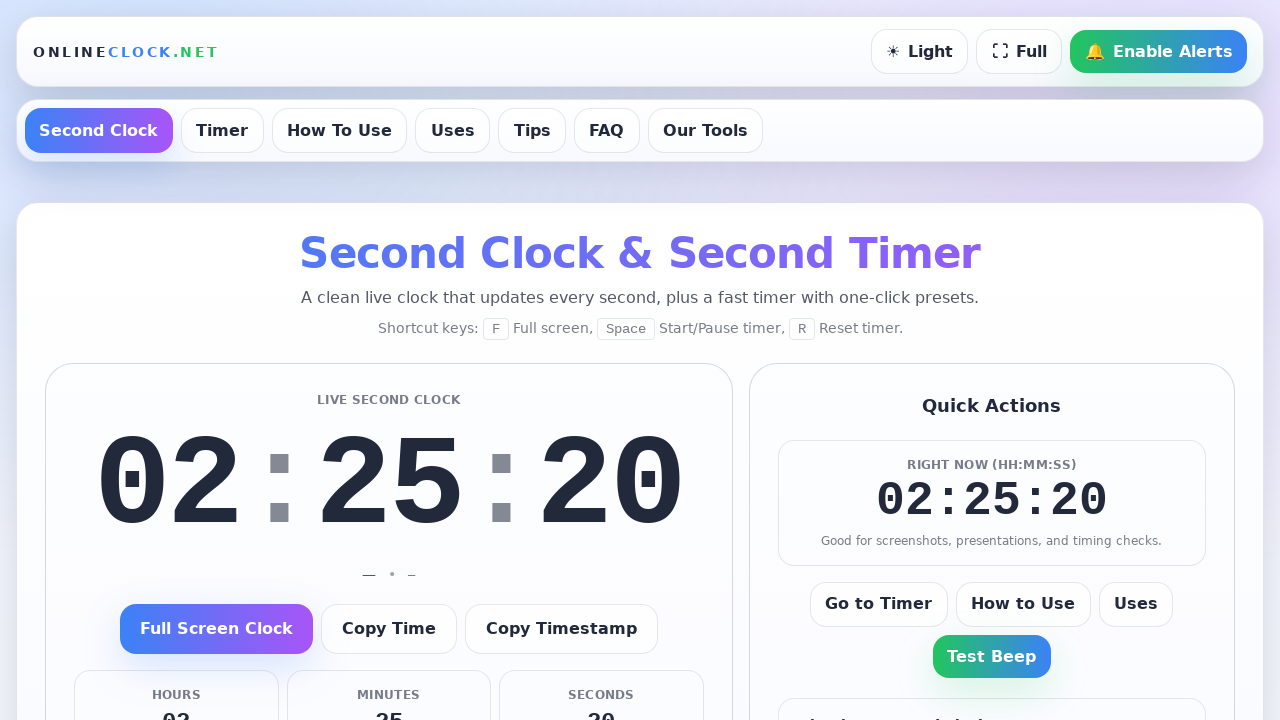

Body element is visible and page has loaded
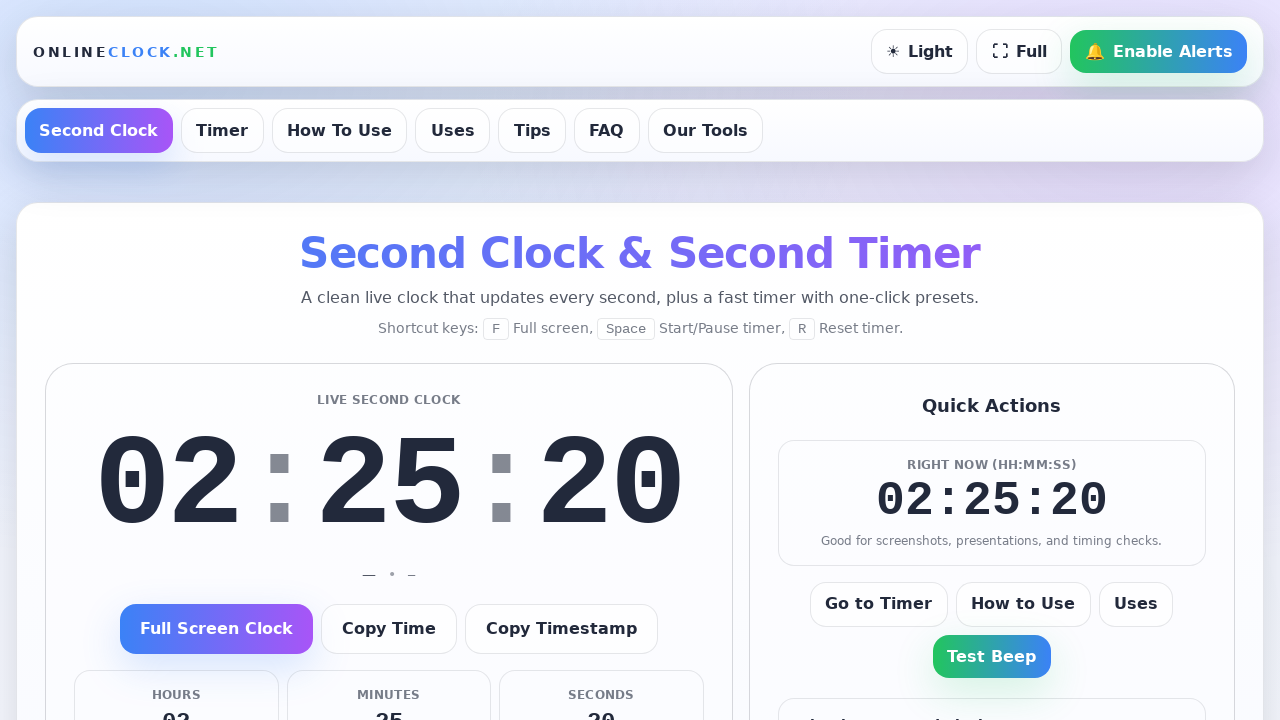

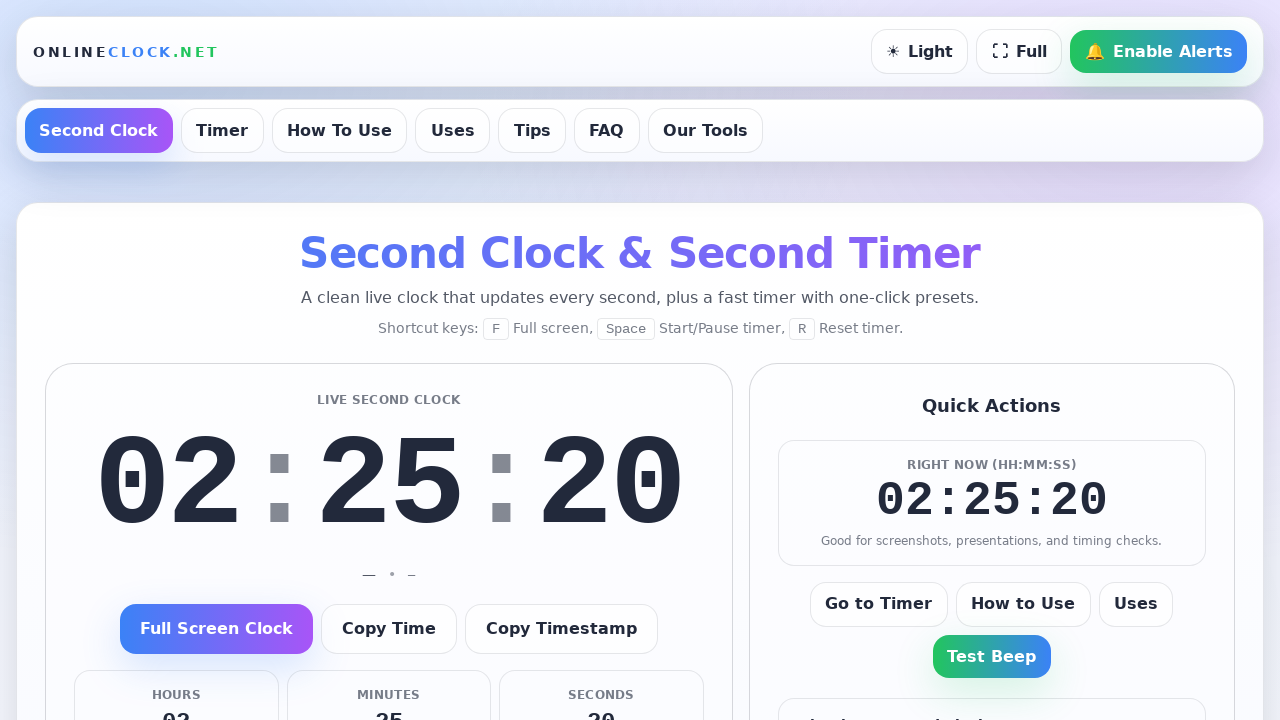